Tests infinite scroll functionality by scrolling to the last paragraph and waiting for more content to load

Starting URL: https://bonigarcia.dev/selenium-webdriver-java/infinite-scroll.html

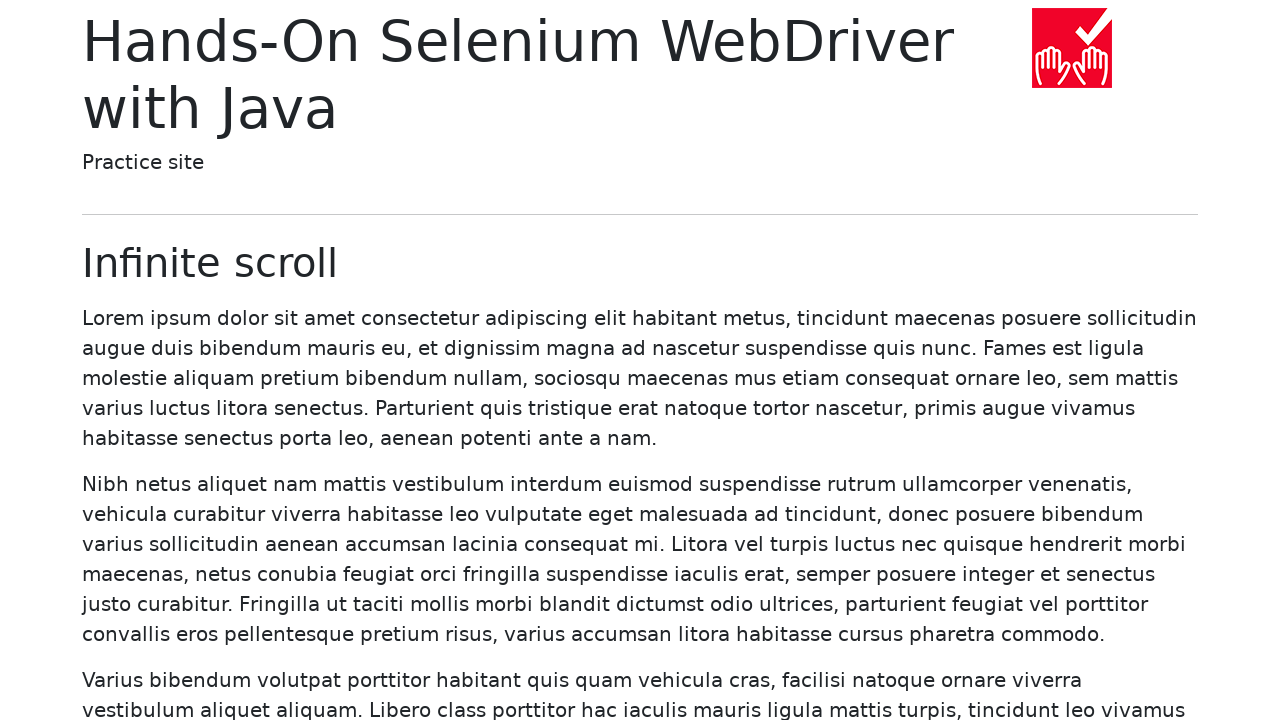

Initial paragraphs loaded on infinite scroll page
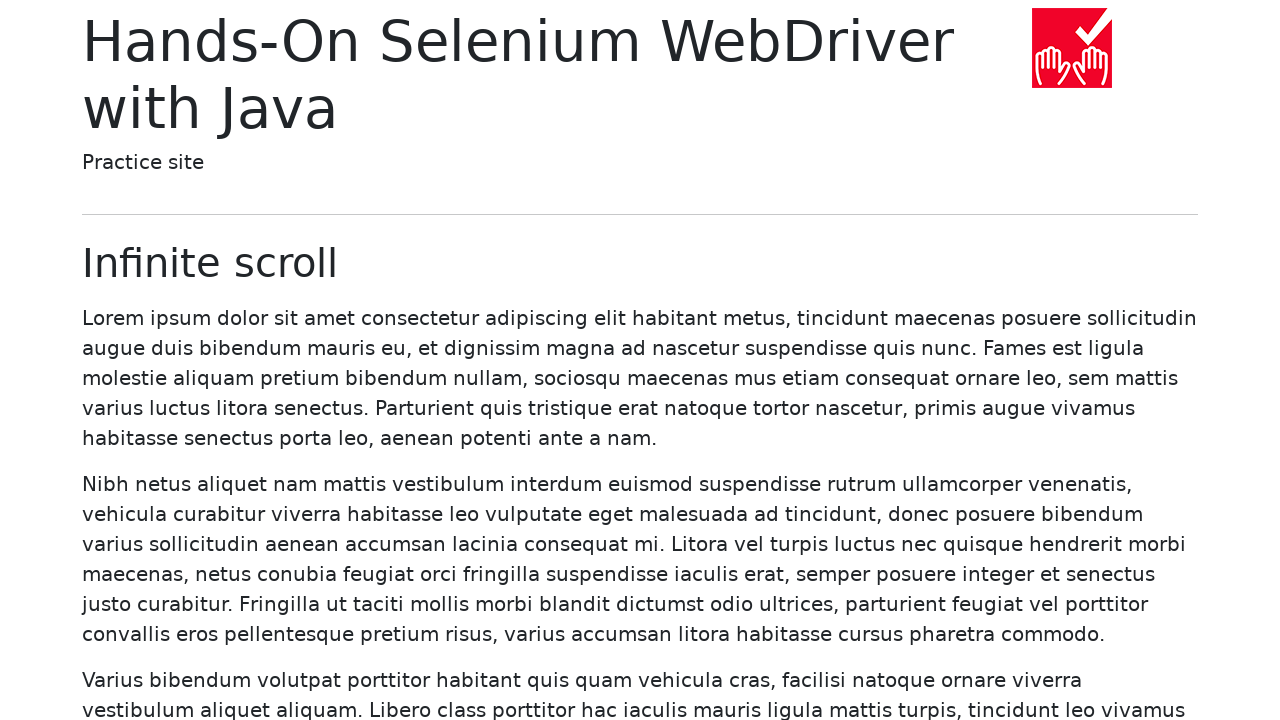

Located the 20th paragraph element
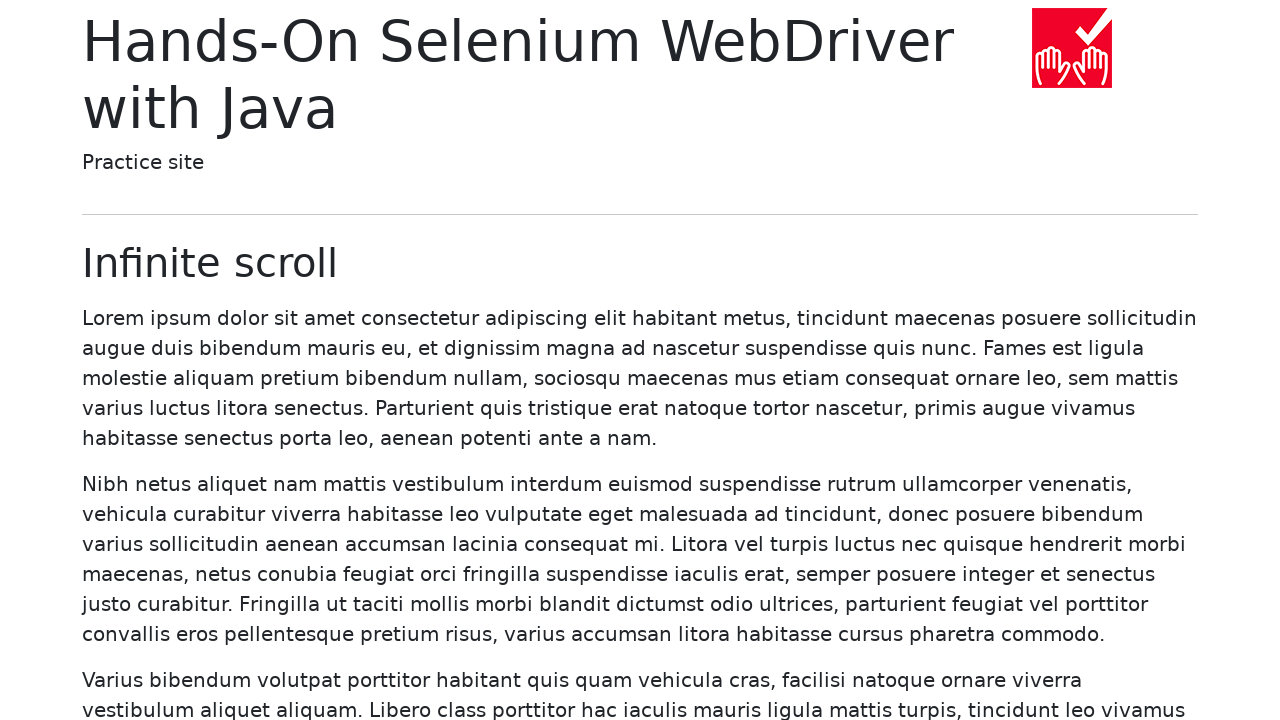

Scrolled the 20th paragraph into view
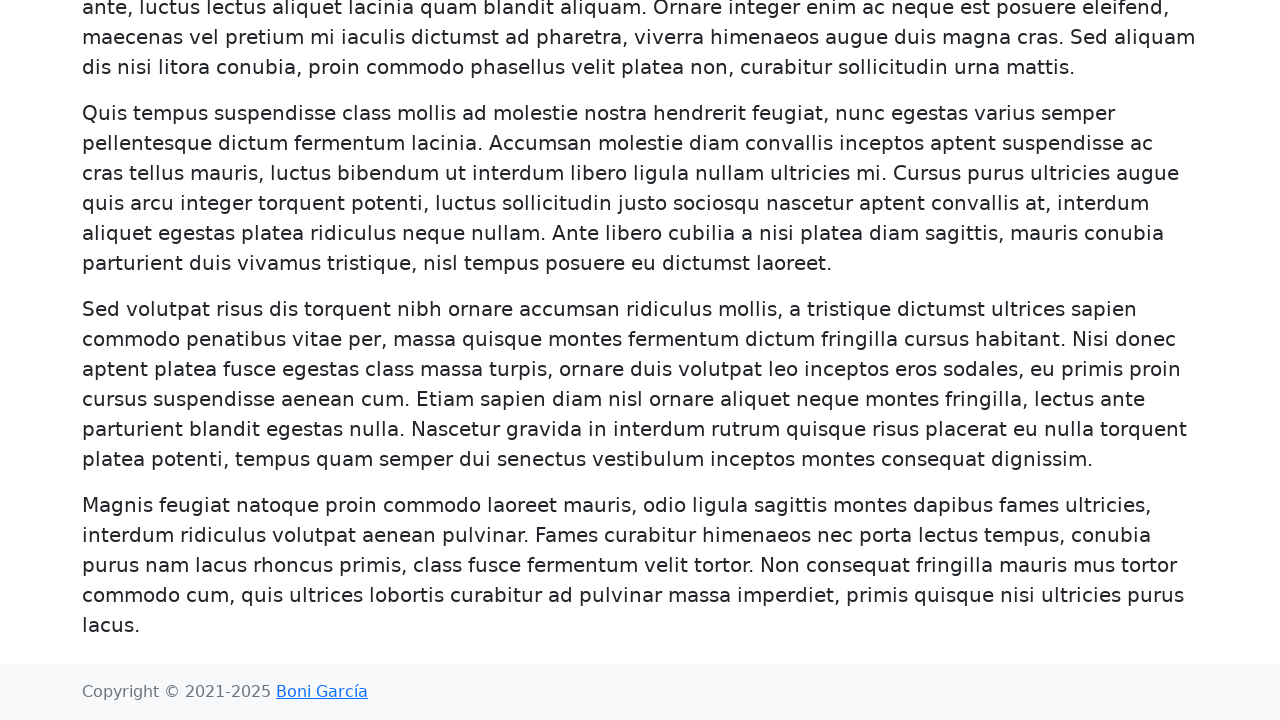

Additional paragraphs loaded after scrolling - infinite scroll triggered successfully
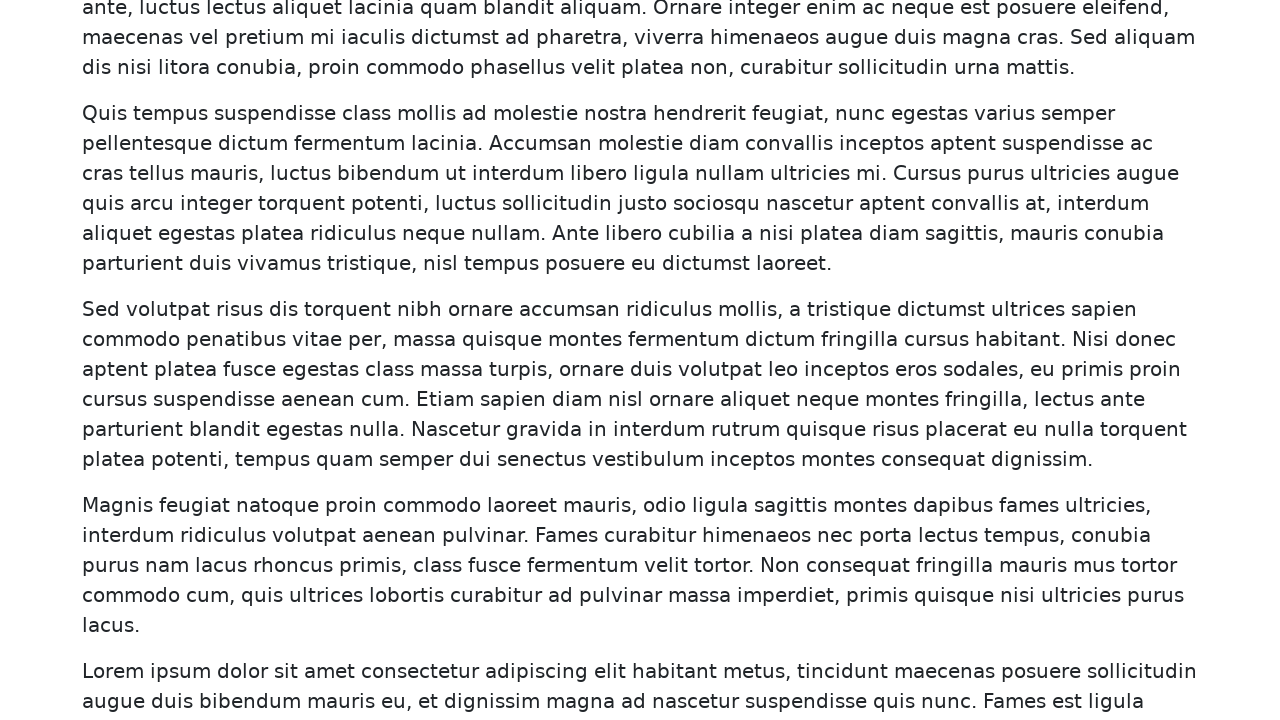

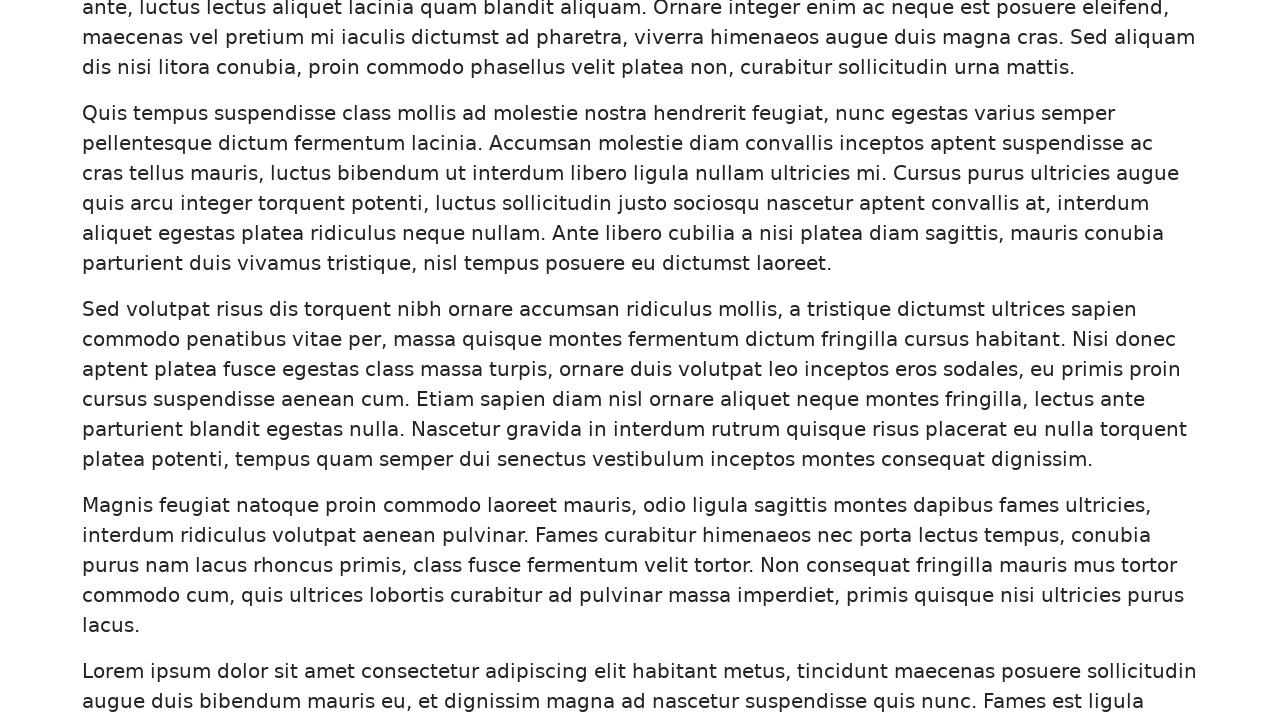